Tests JavaScript confirm dialog by clicking the confirm button and accepting the confirmation dialog.

Starting URL: https://demoqa.com/alerts

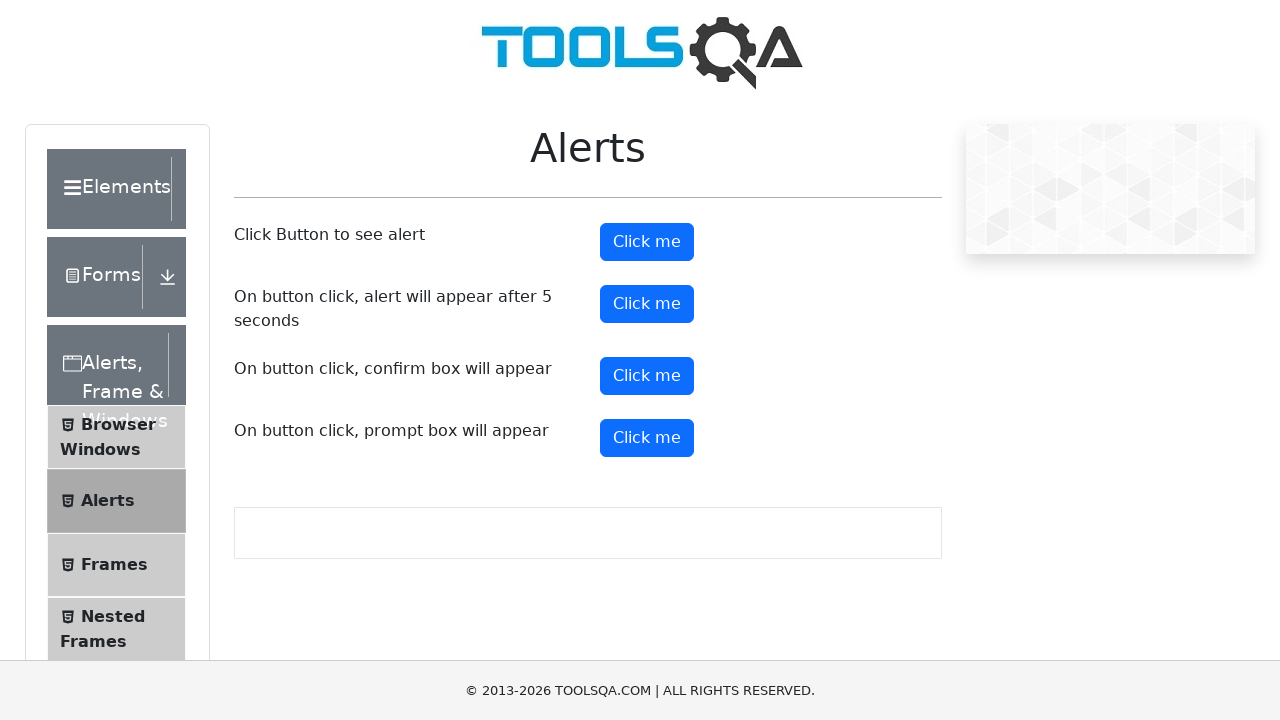

Set up dialog handler to accept confirmation dialogs
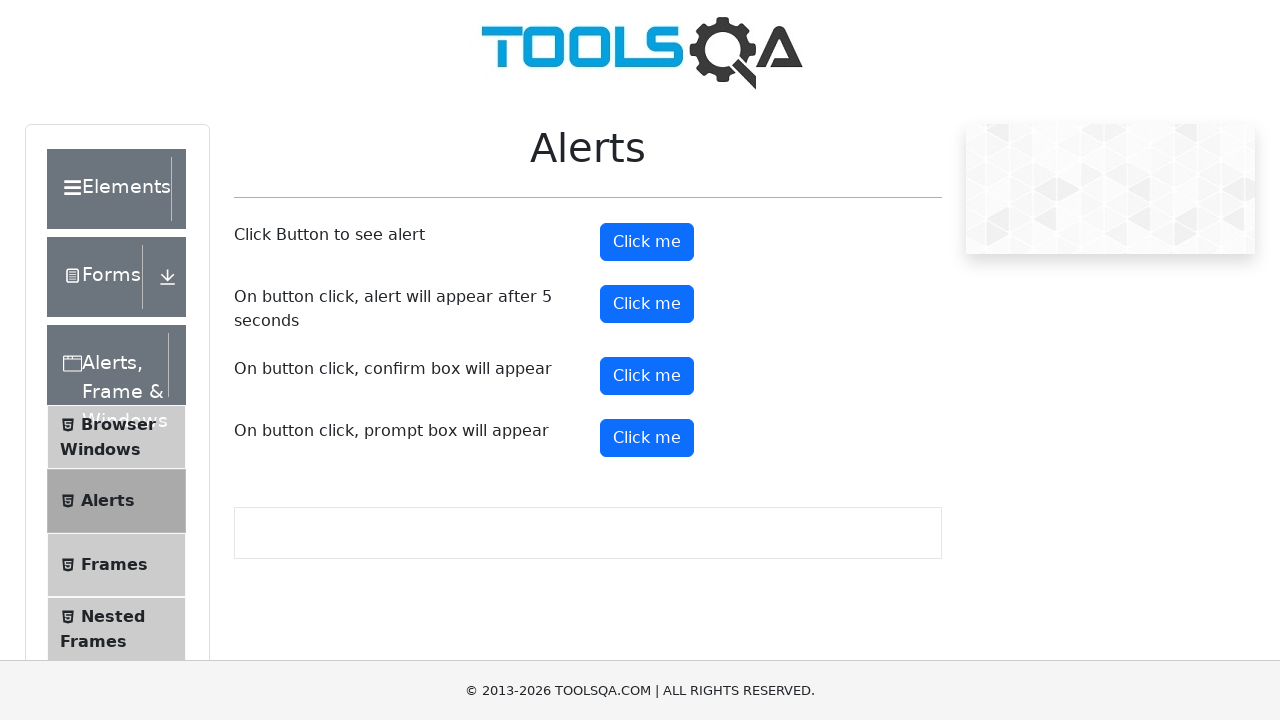

Clicked the confirm button to trigger JavaScript confirm dialog at (647, 376) on #confirmButton
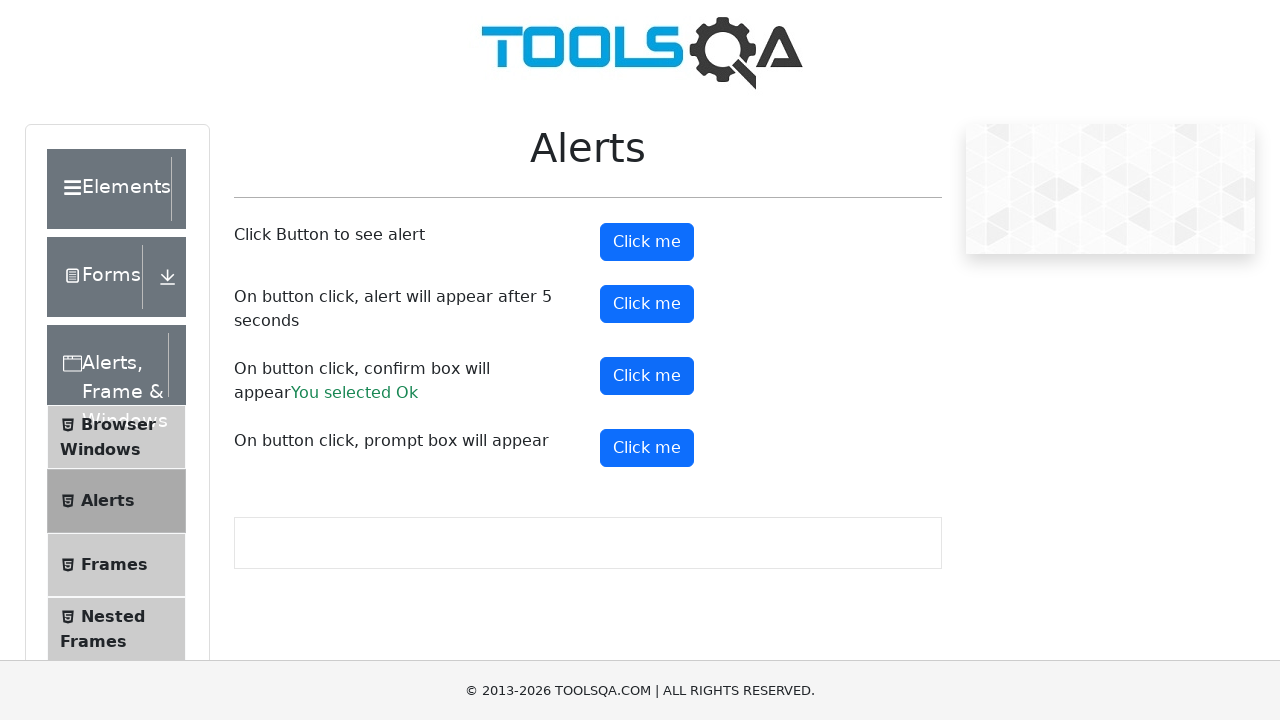

Confirmation dialog was accepted and result appeared on page
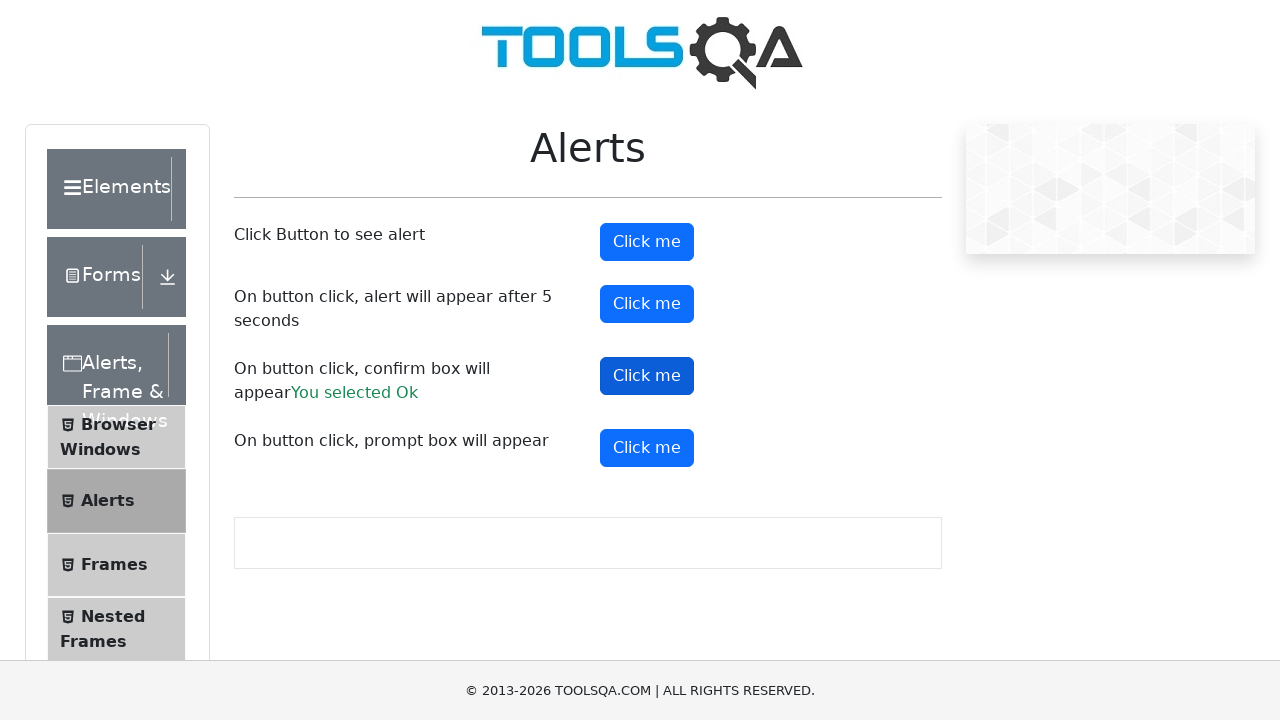

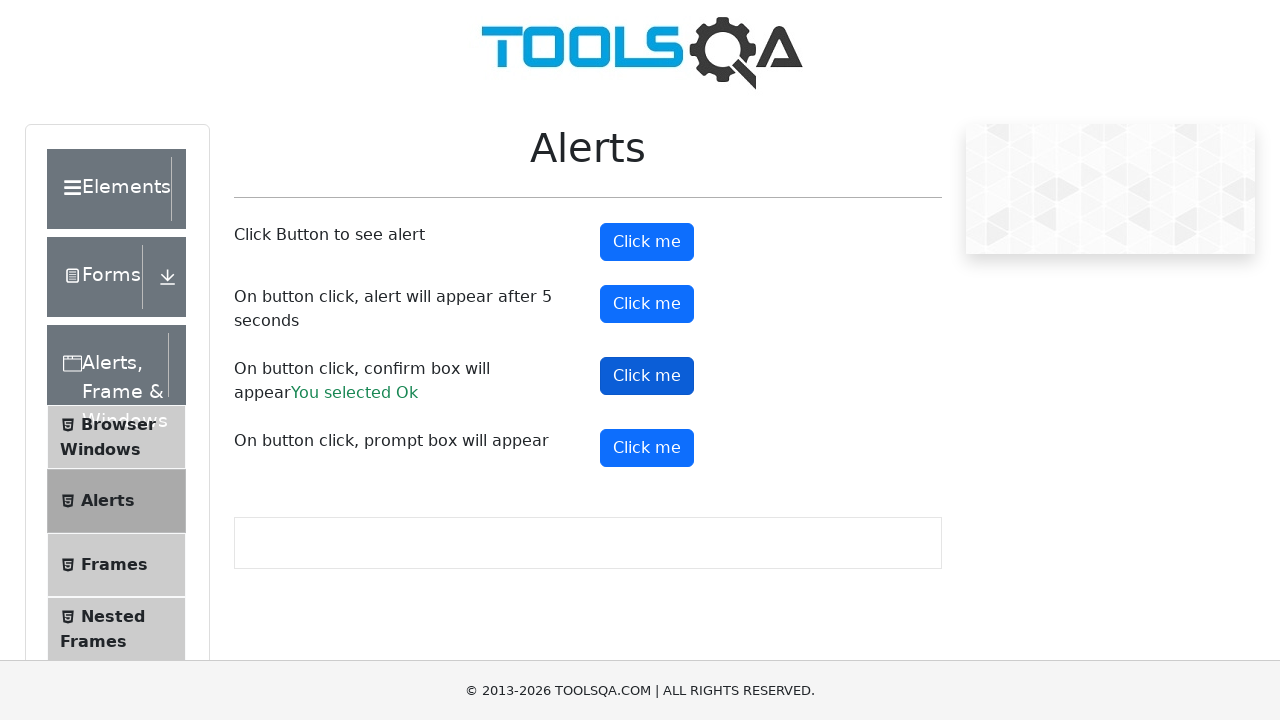